Tests various wait conditions on a demo page including waiting for elements to disappear, appear, become enabled, and attribute changes after clicking buttons

Starting URL: https://omayo.blogspot.com/

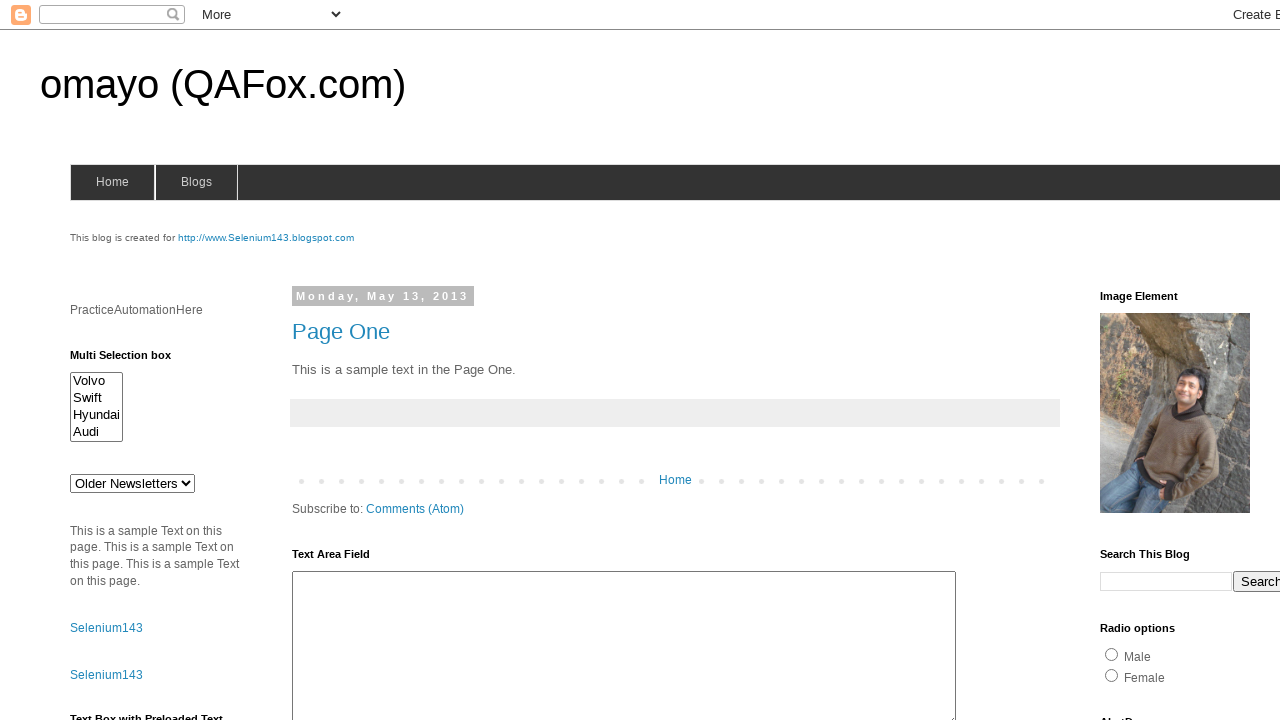

Waited for element with id 'deletesuccess' to become hidden
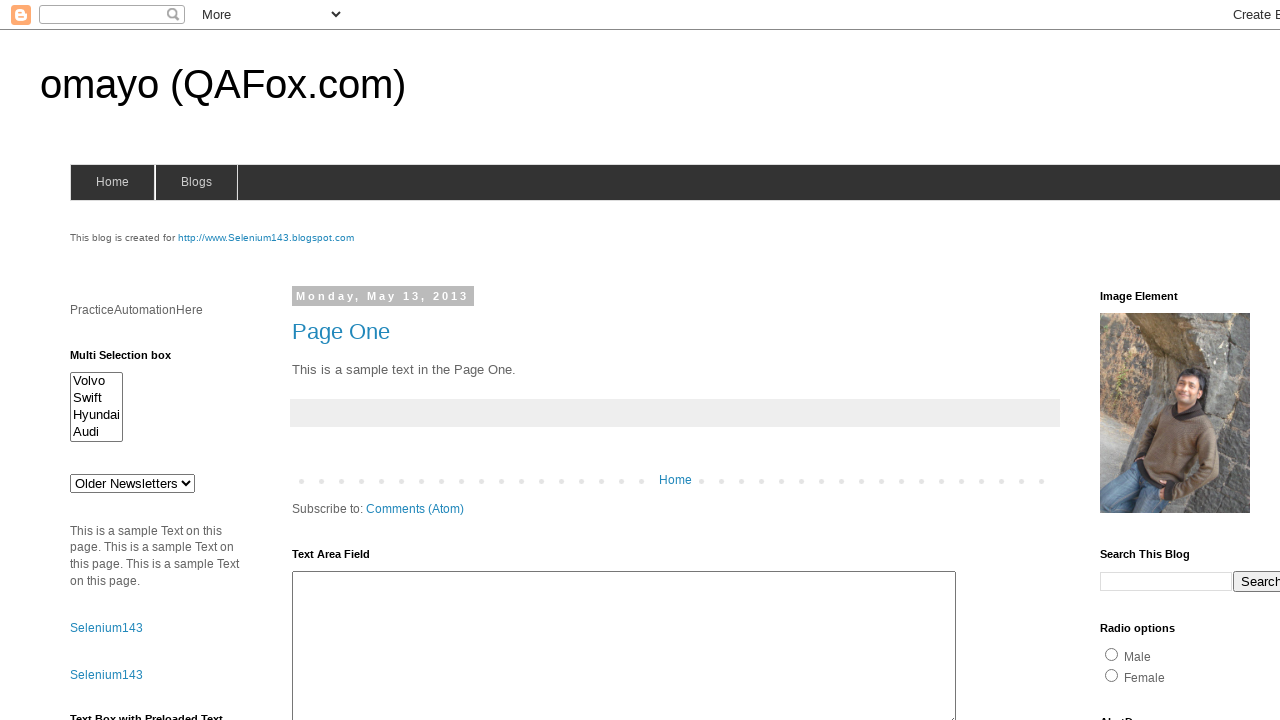

Waited for element with id 'delayedText' to become visible
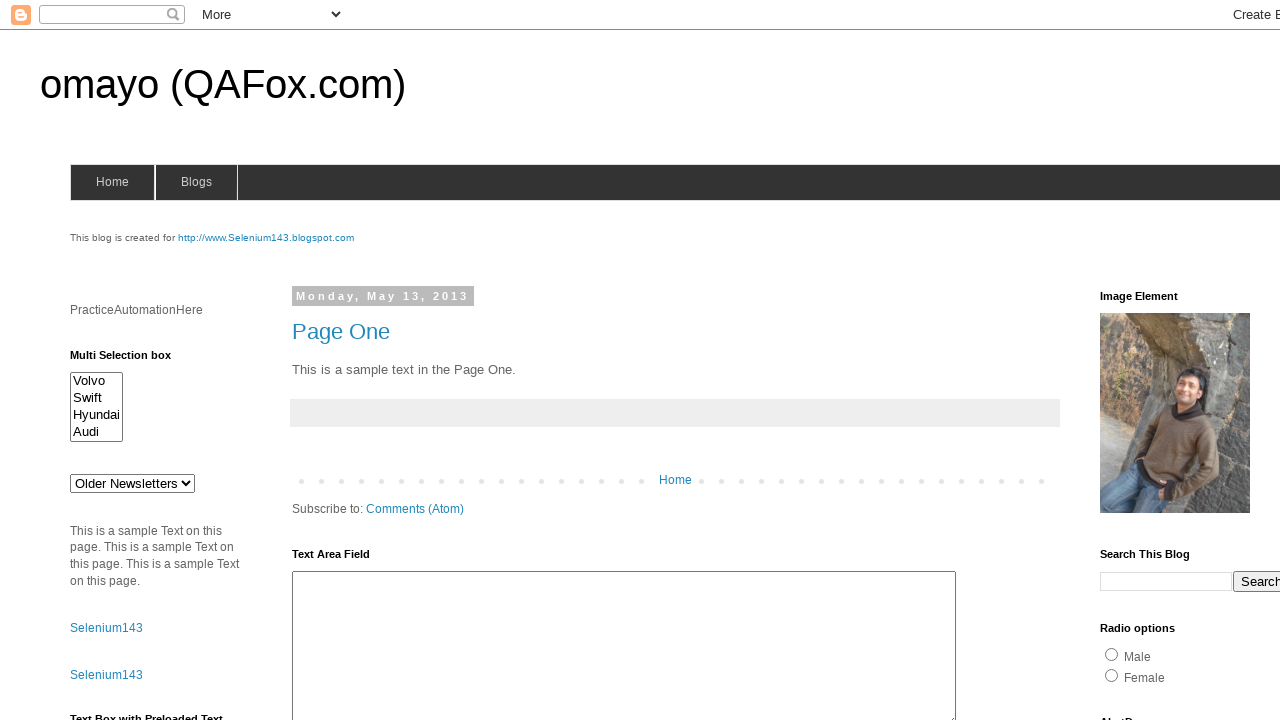

Waited for button with id 'timerButton' to become visible
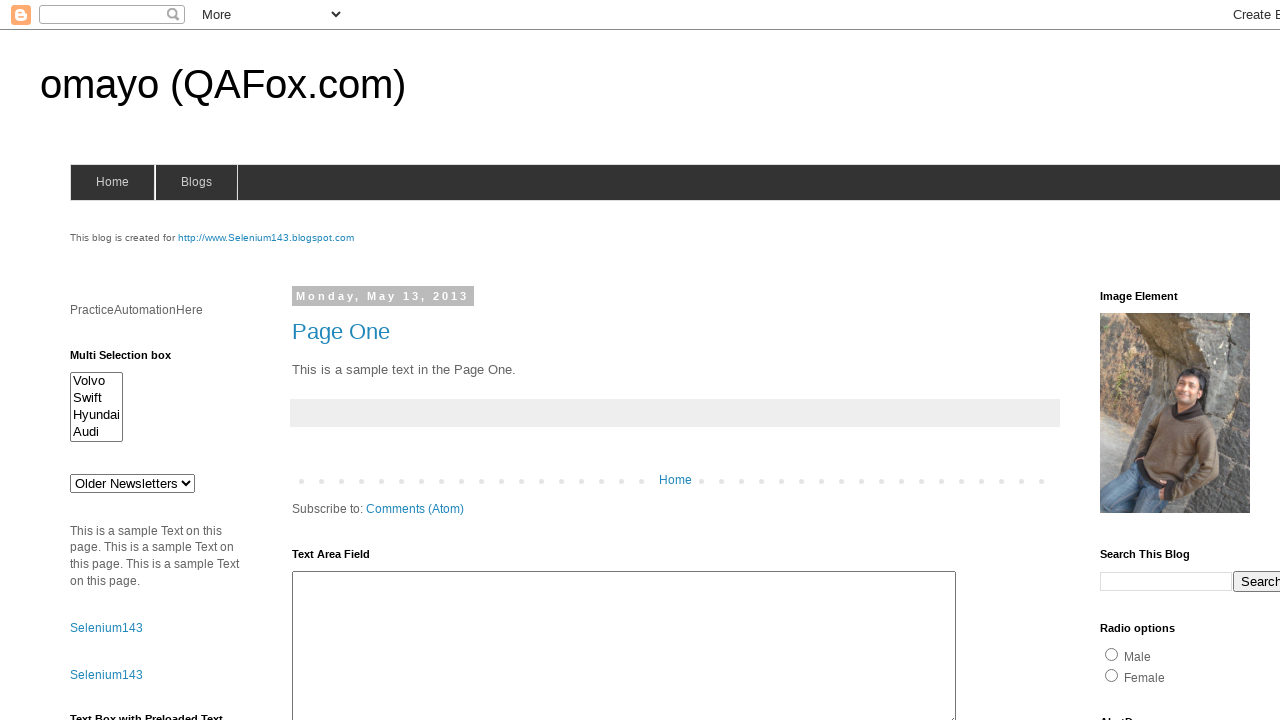

Checked if button with id 'timerButton' is enabled
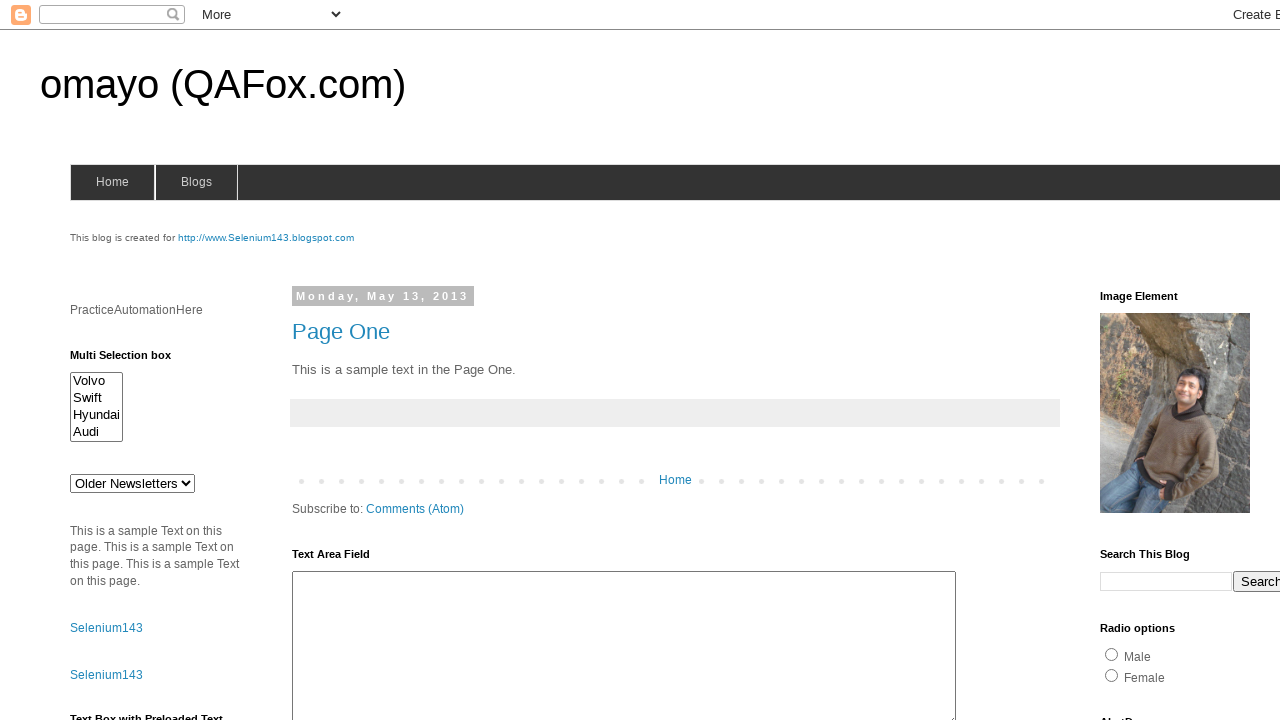

Clicked 'Try it' button to trigger disabled state change at (93, 361) on xpath=//button[contains(@onclick, "setTimeout")][text()="Try it"]
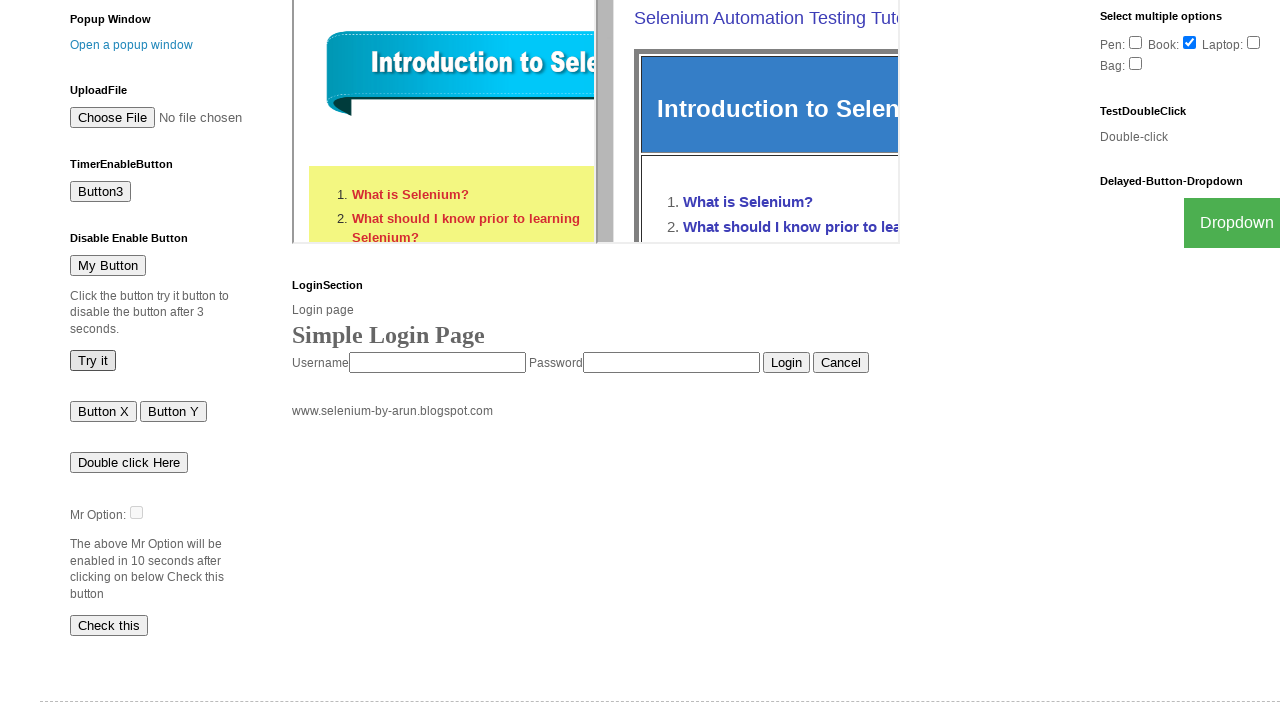

Waited for button with id 'myBtn' to become disabled
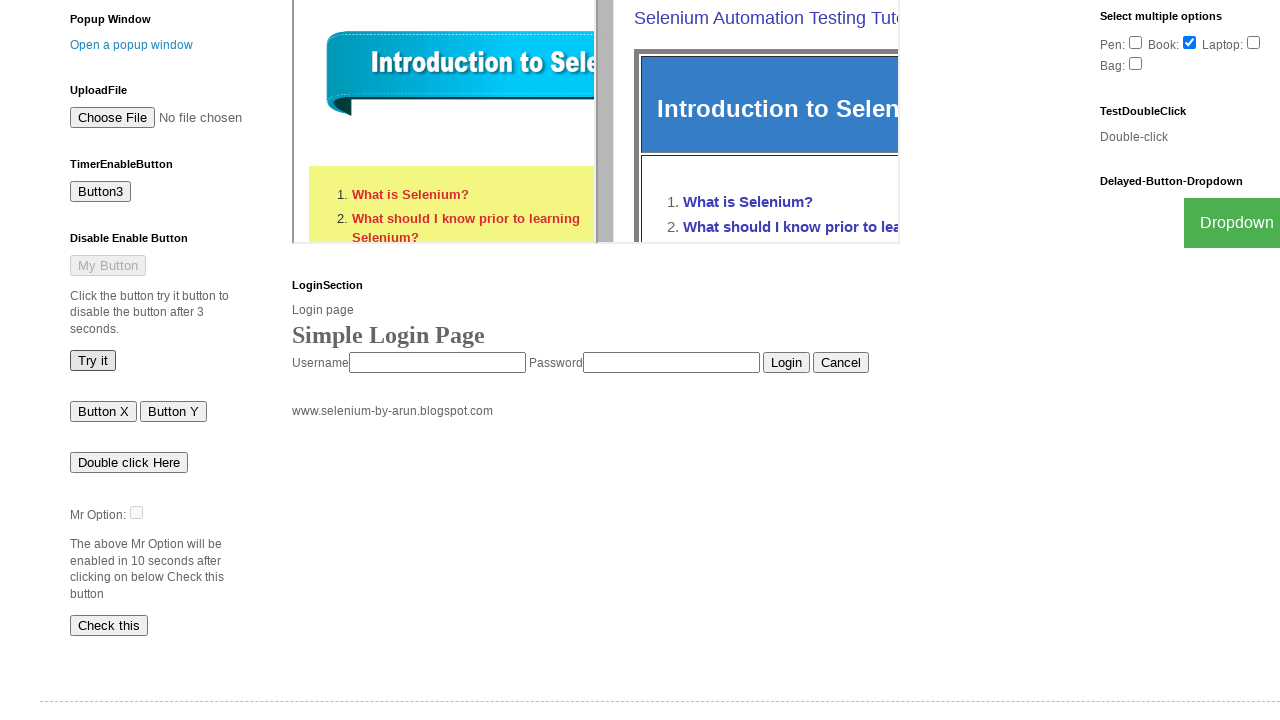

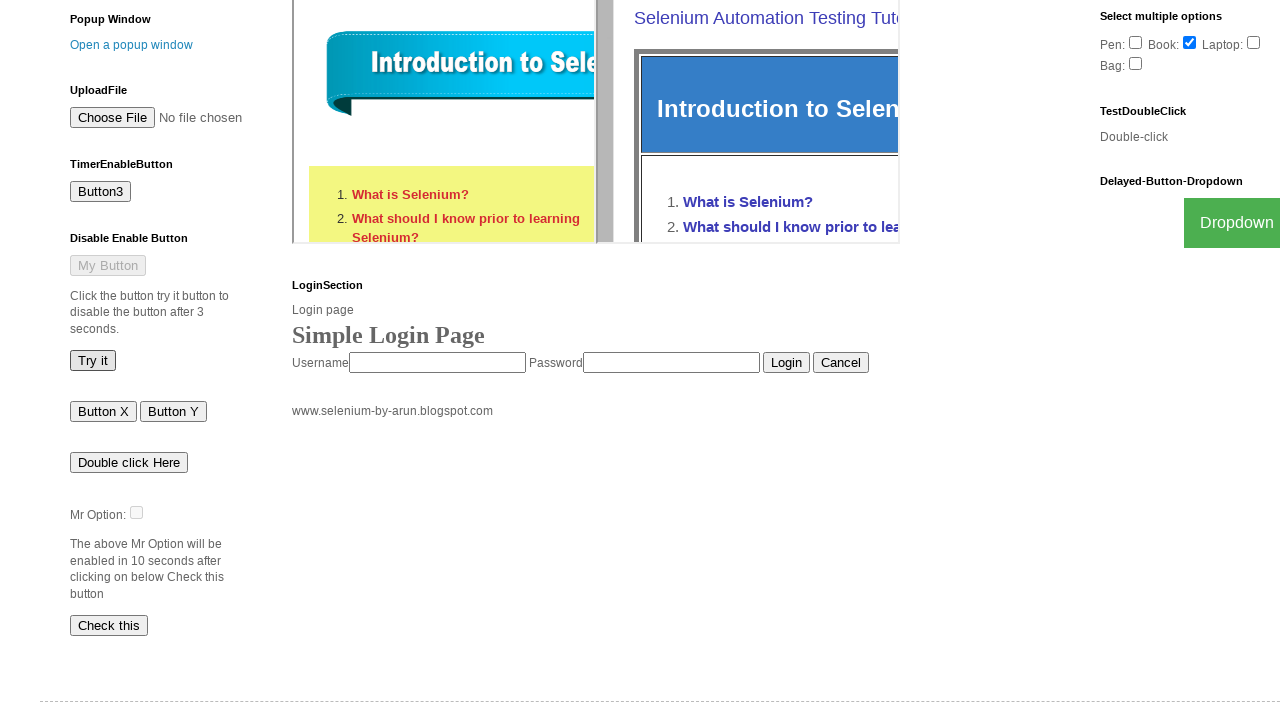